Tests table interaction by counting rows and columns, reading cell values, and sorting the table by clicking column headers

Starting URL: https://v1.training-support.net/selenium/tables

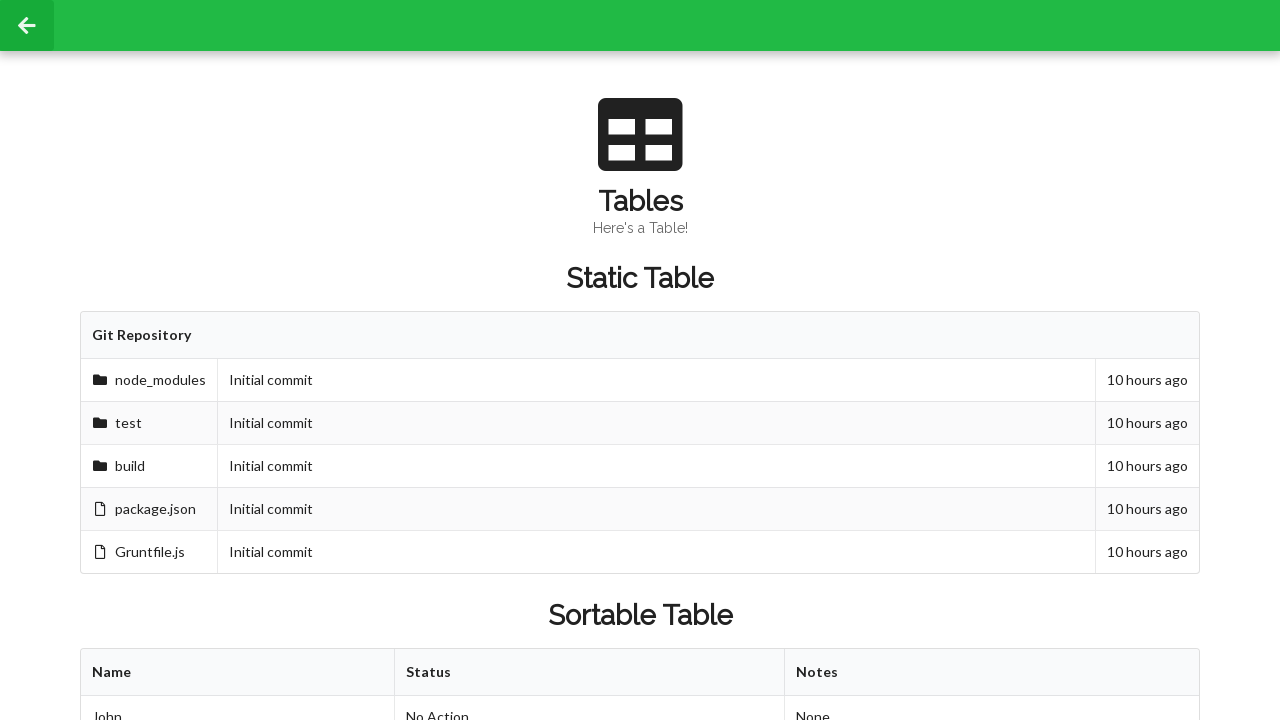

Located table column headers
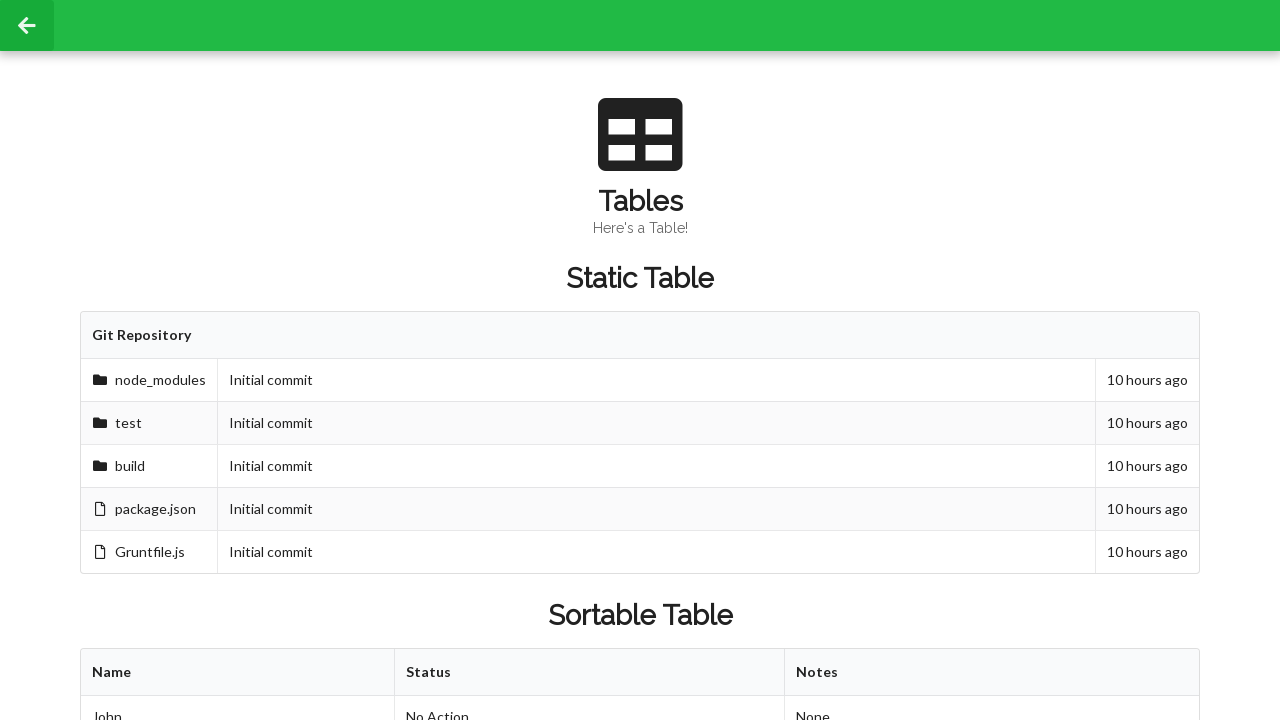

Counted table columns: 3 columns found
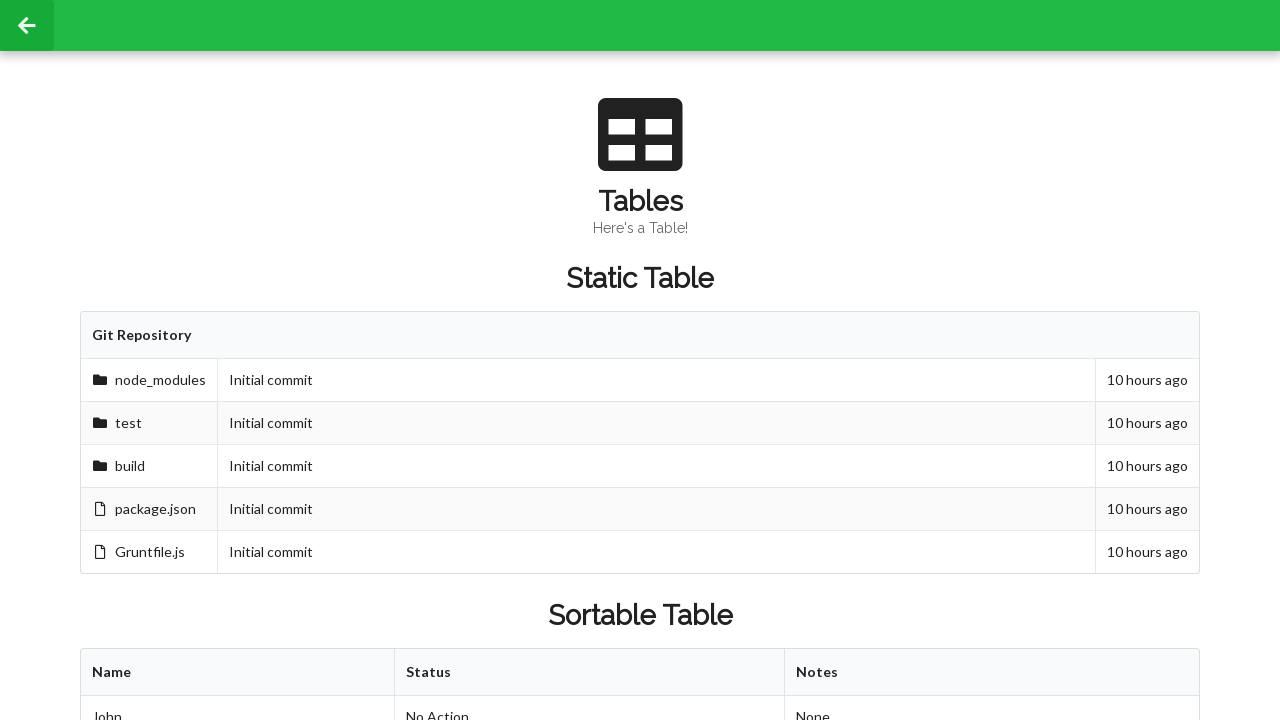

Located table body rows
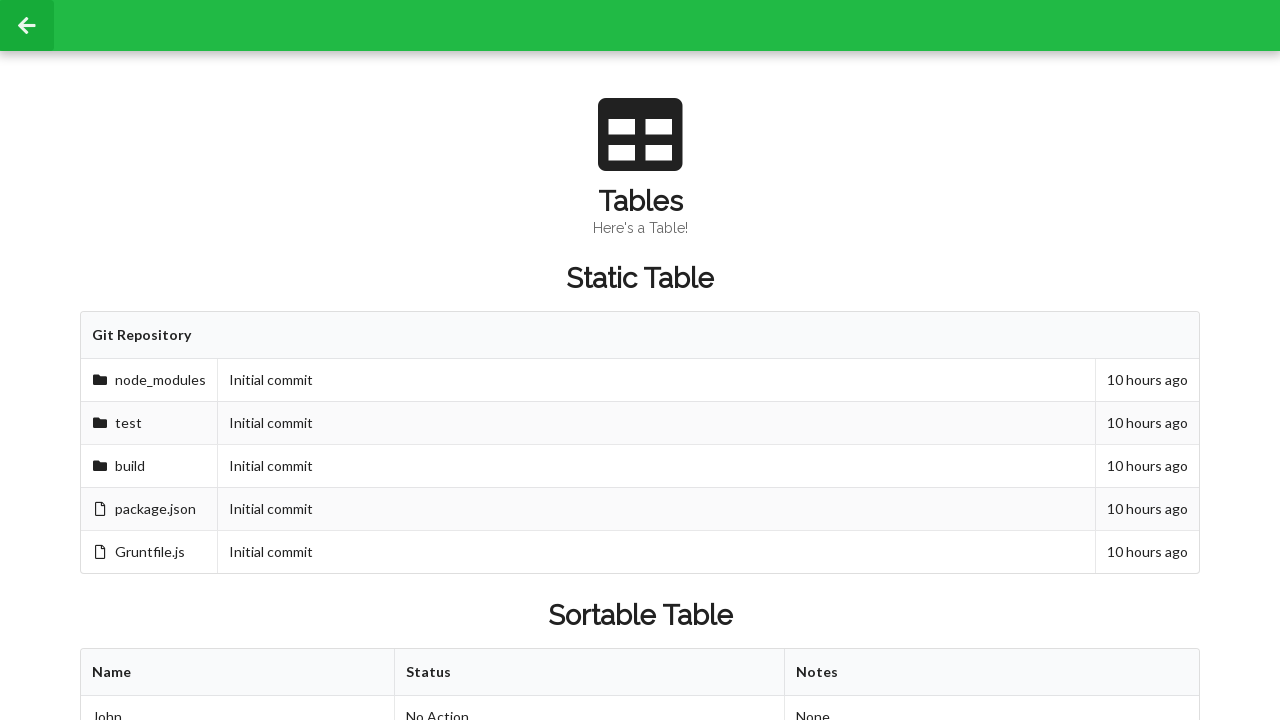

Counted table rows: 3 rows found
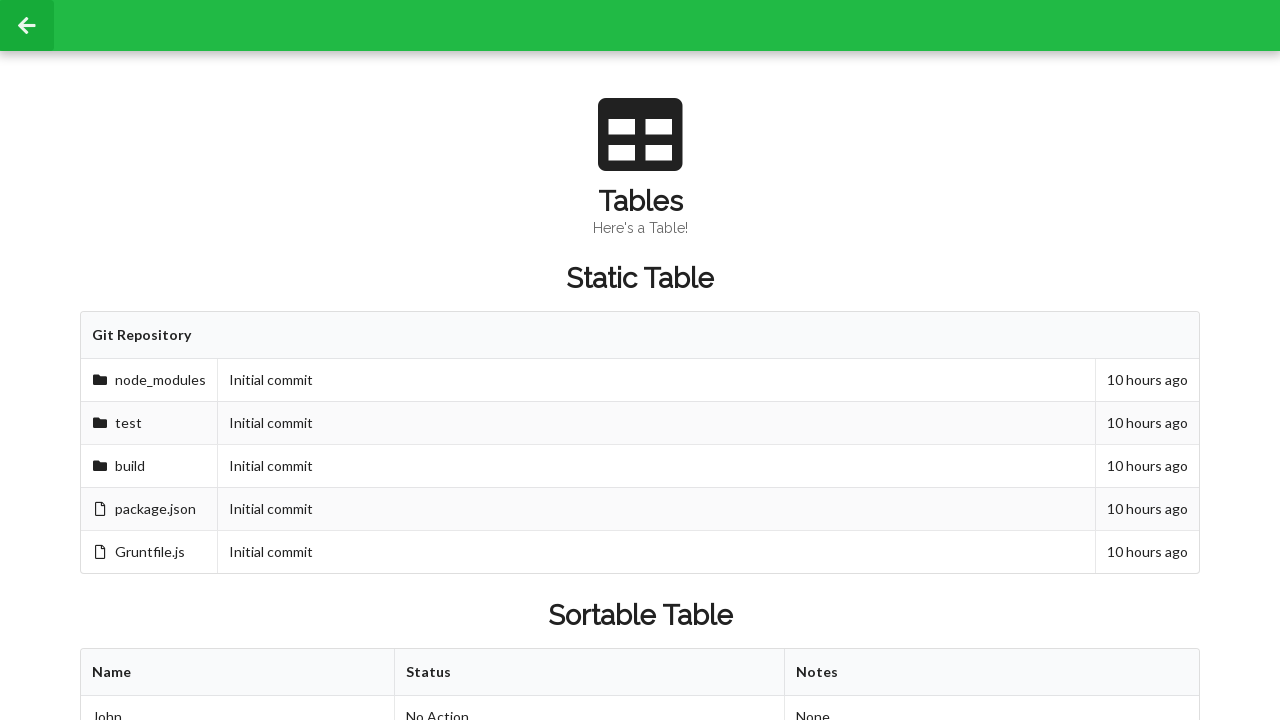

Retrieved cell value at row 2, column 2 before sorting: 'Approved'
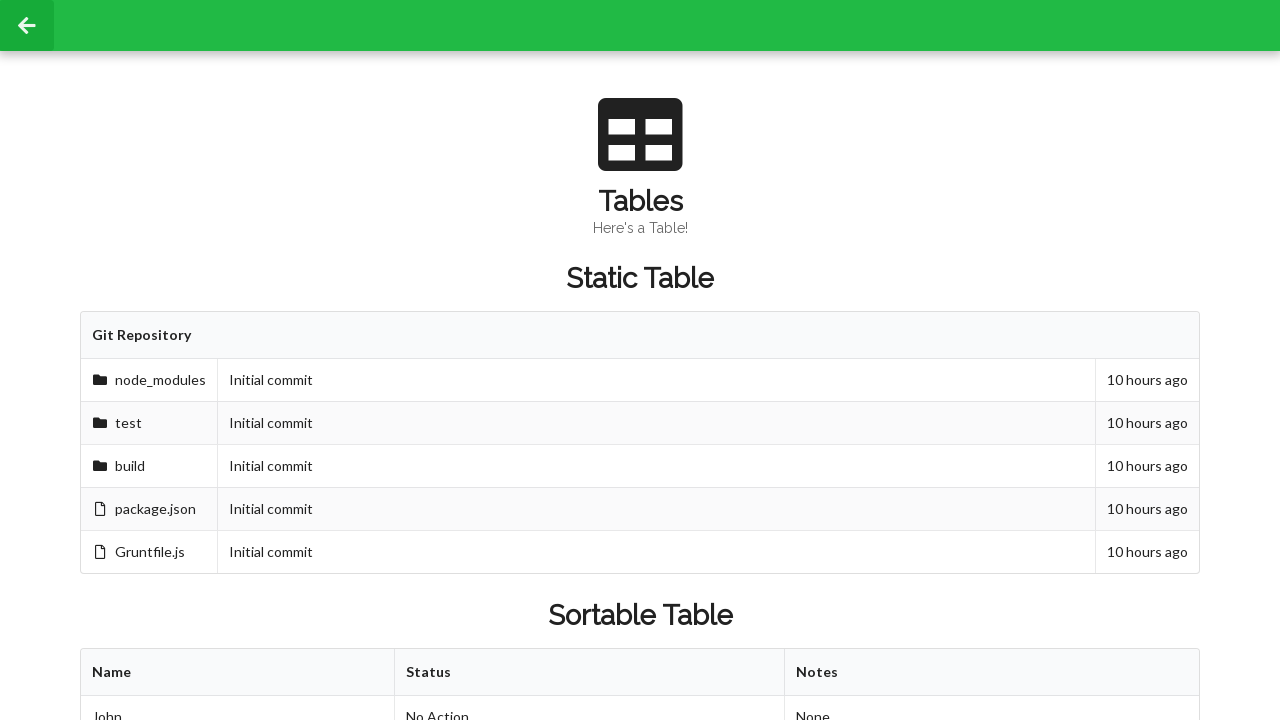

Clicked first column header to sort table at (238, 673) on xpath=//table[@id='sortableTable']/thead/tr/th[1]
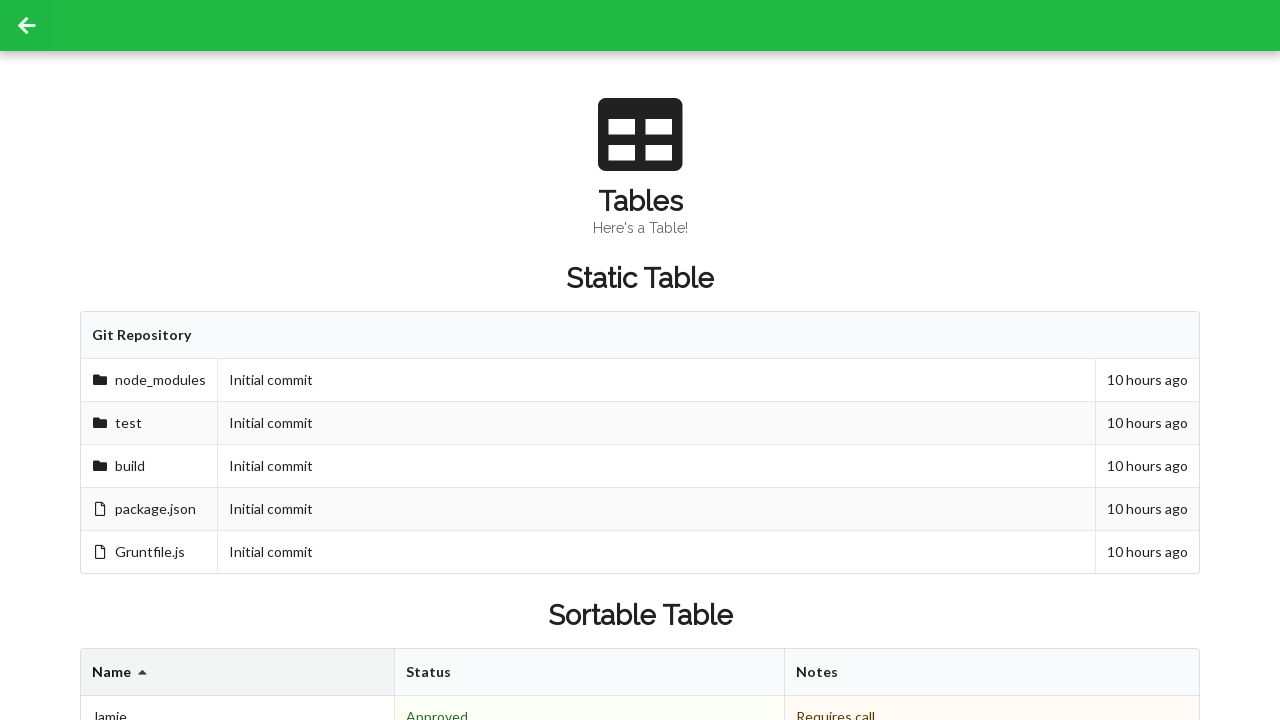

Retrieved cell value at row 2, column 2 after sorting: 'Denied'
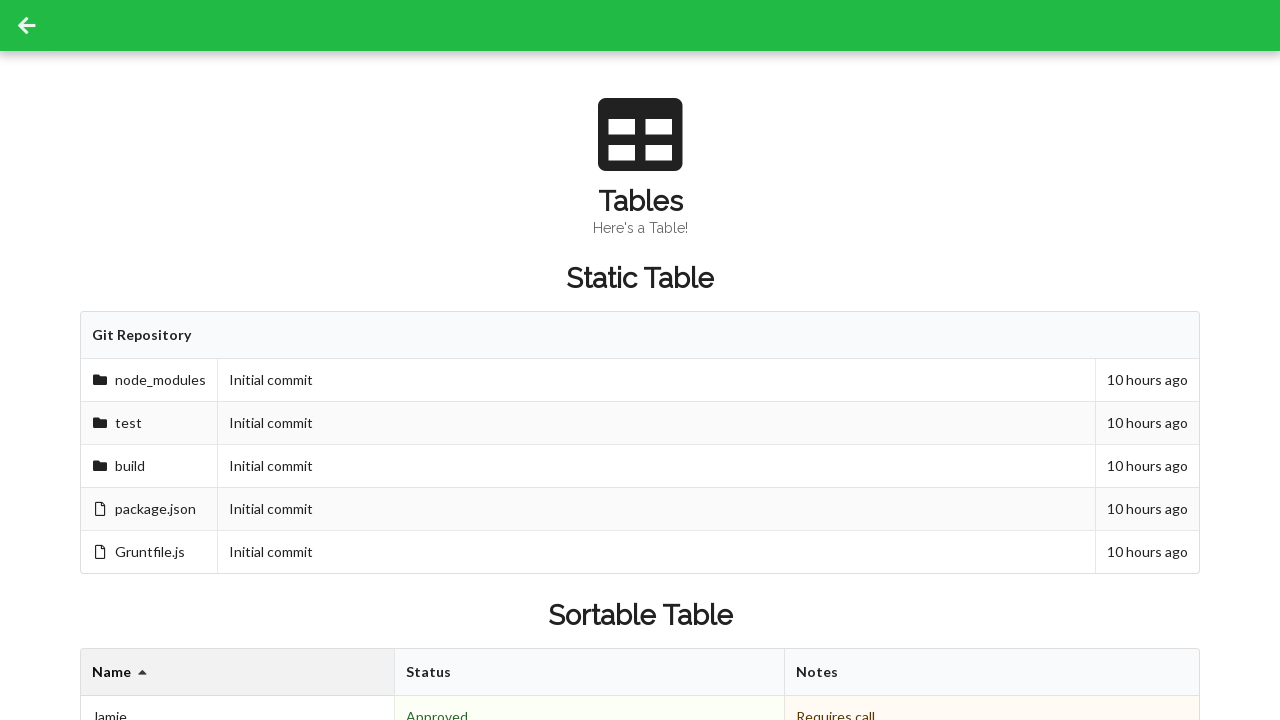

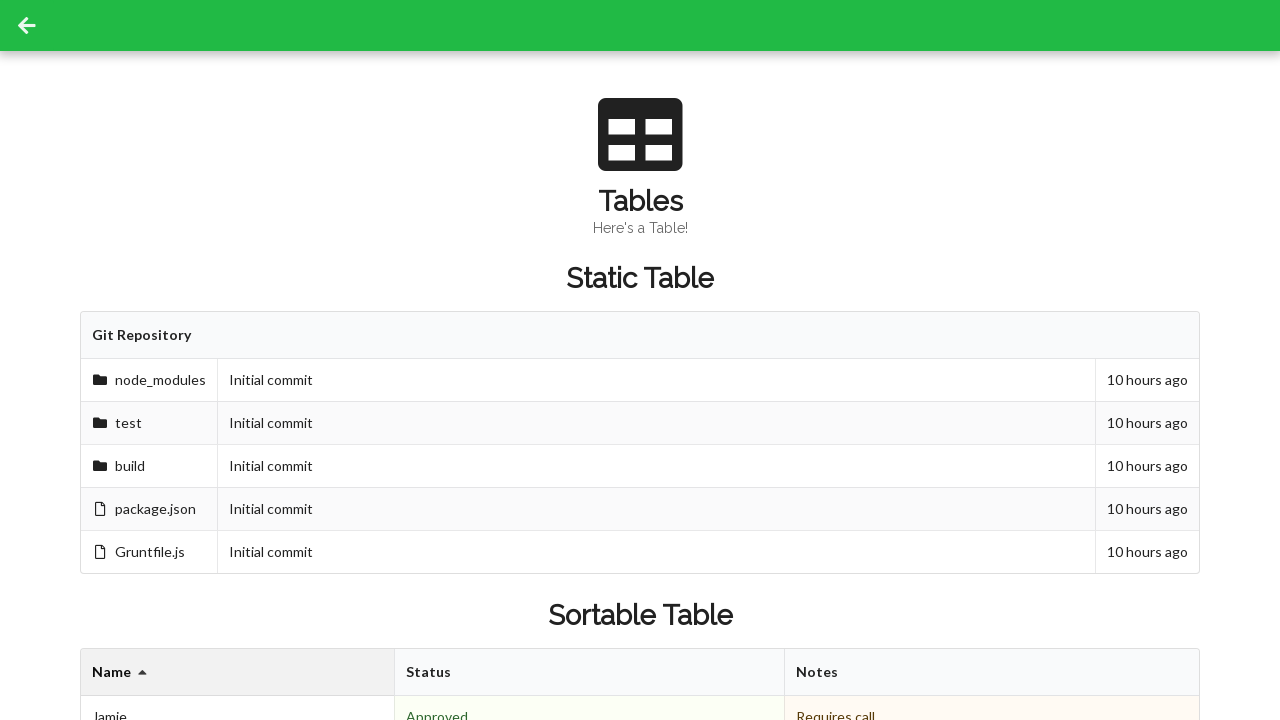